Fills out a free trial form on OrangeHRM website by entering name, email, and phone number

Starting URL: https://www.orangehrm.com/30-day-free-trial/

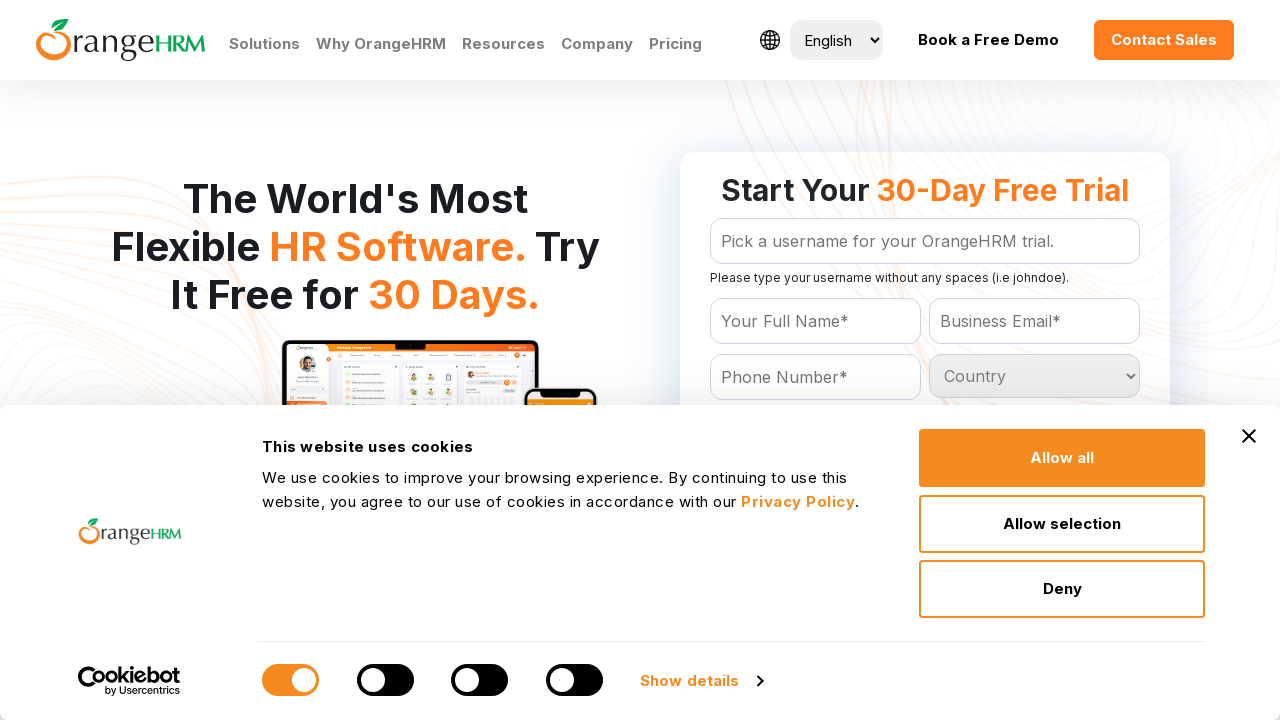

Filled Full Name field with 'John Smith' on #Form_getForm_Name
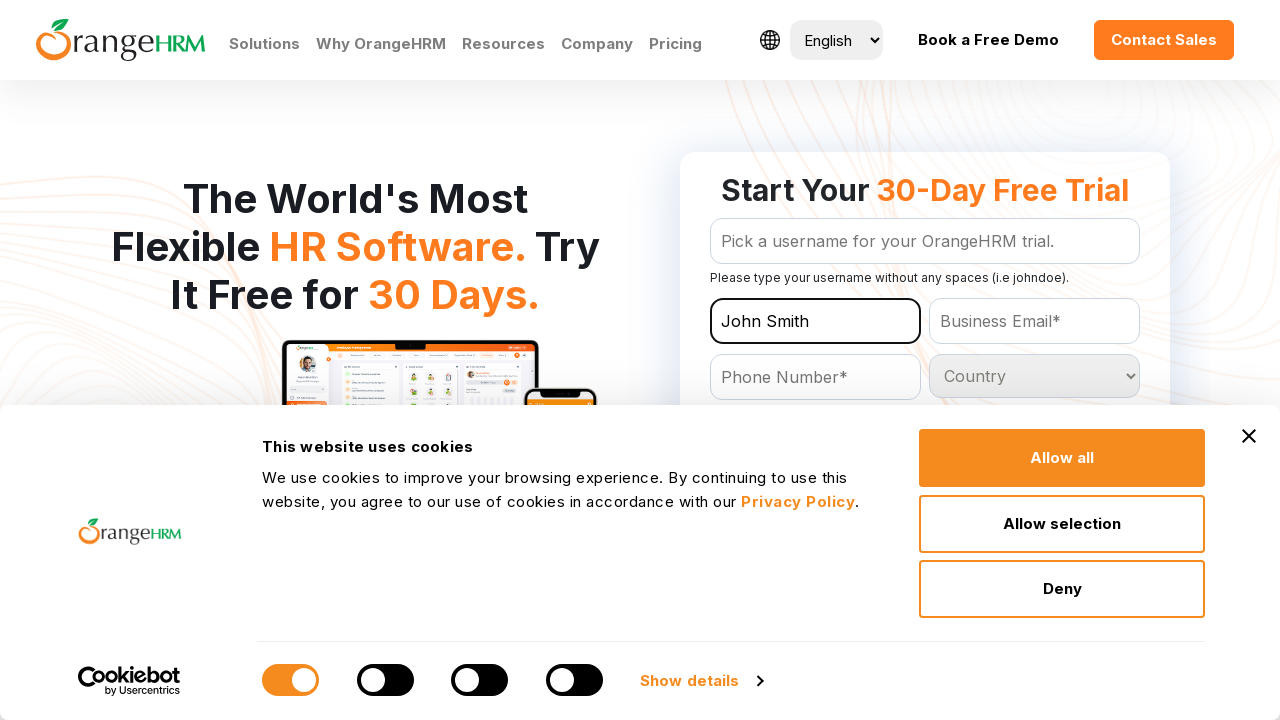

Filled Business Email field with 'john.smith@testcompany.com' on #Form_getForm_Email
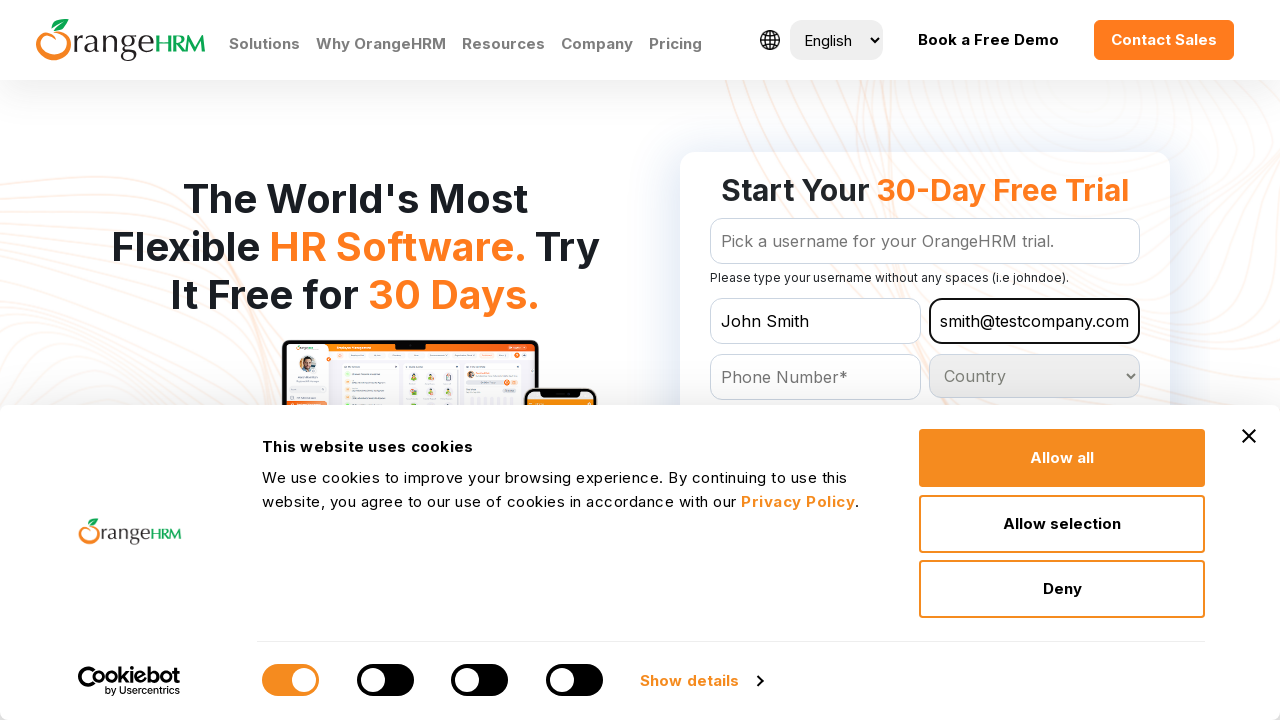

Filled Phone Number field with '5551234567' on #Form_getForm_Contact
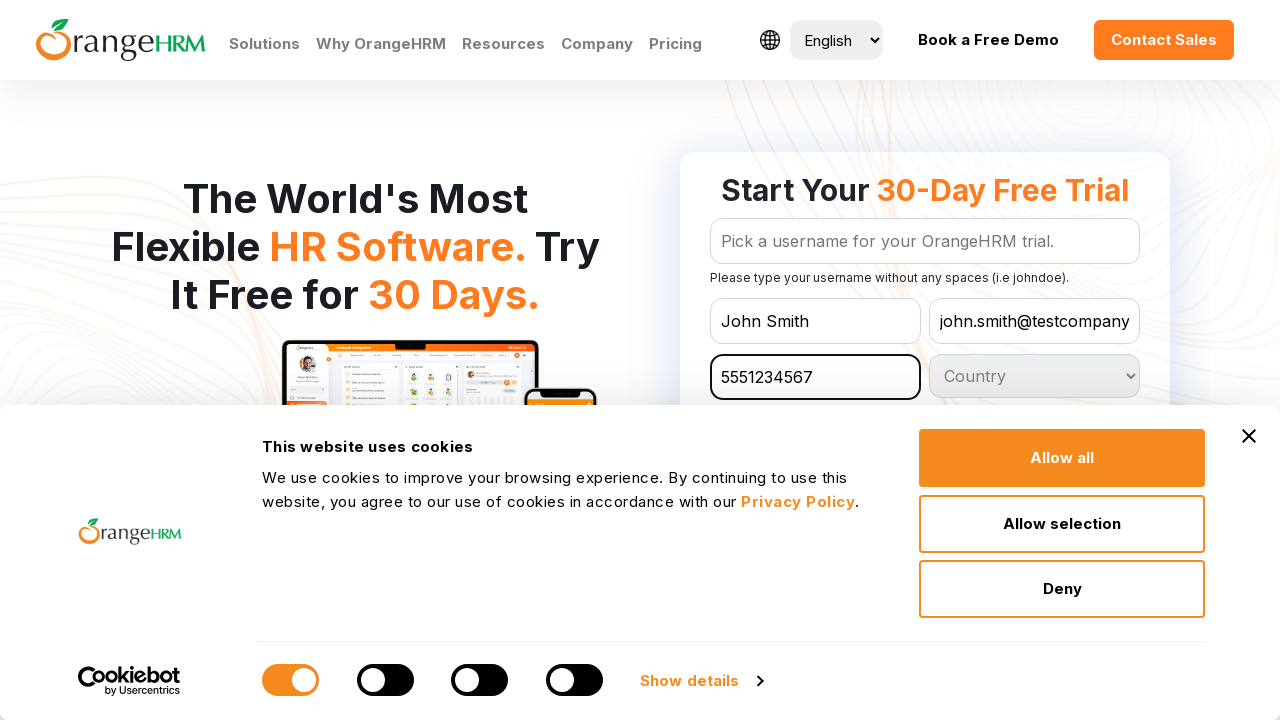

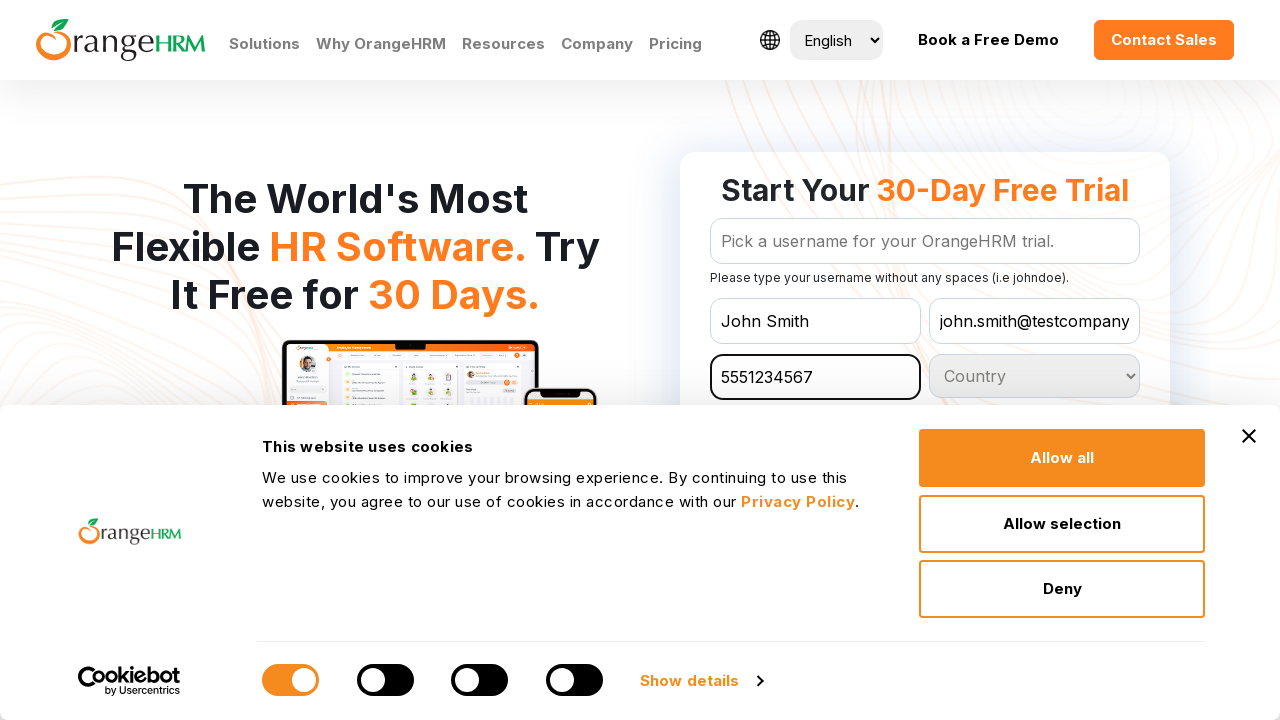